Tests browser back navigation by clicking on the A/B Testing link, verifying the page title, navigating back, and verifying the home page title.

Starting URL: https://practice.cydeo.com

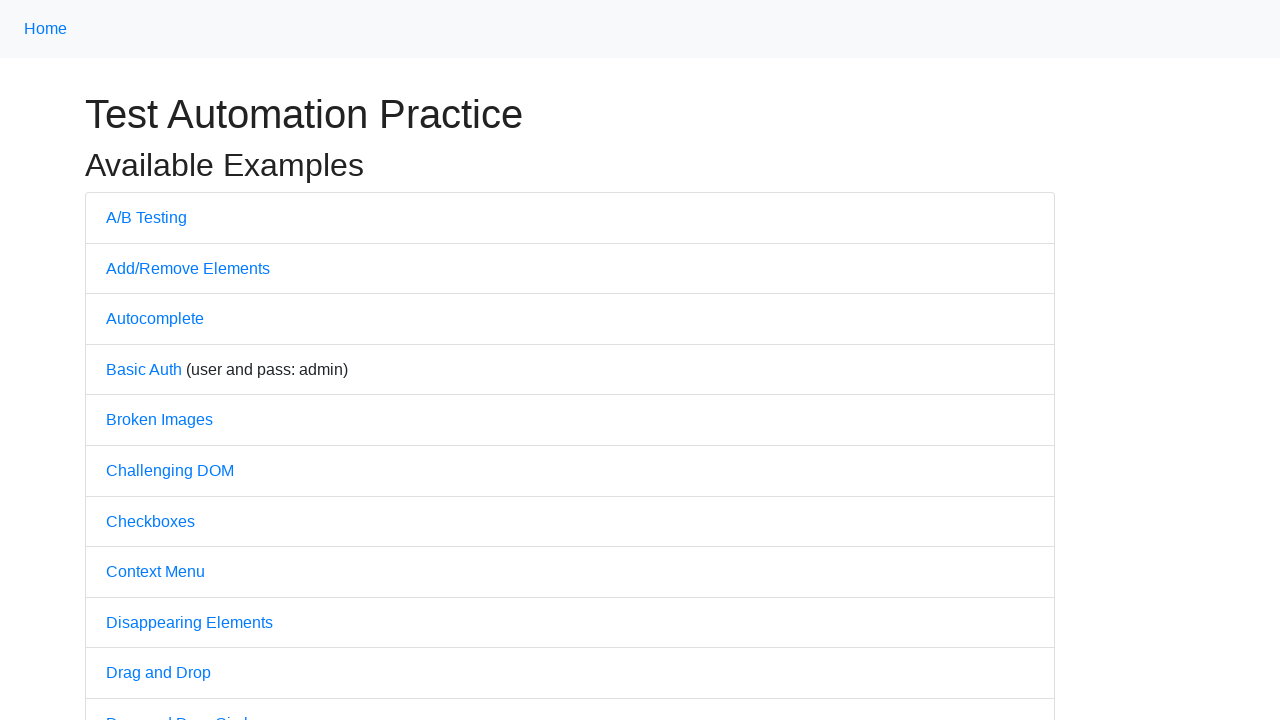

Clicked on 'A/B Testing' link at (146, 217) on text=A/B Testing
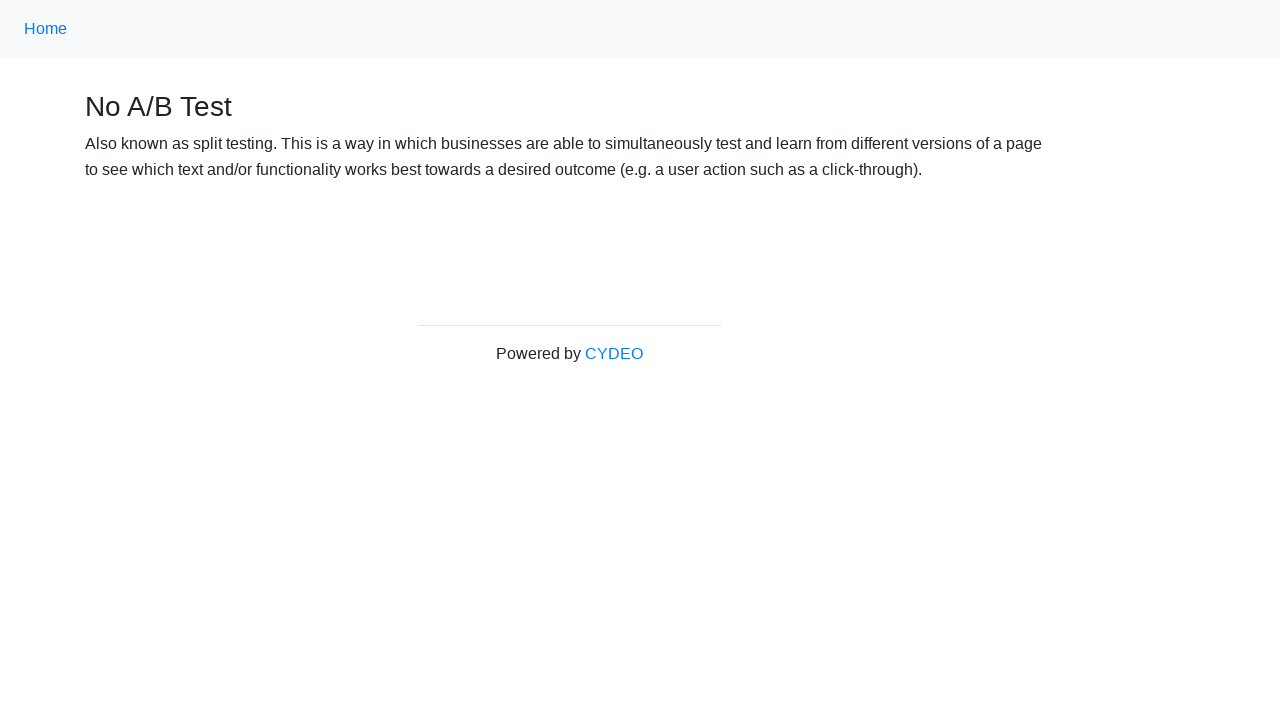

Verified page title is 'No A/B Test'
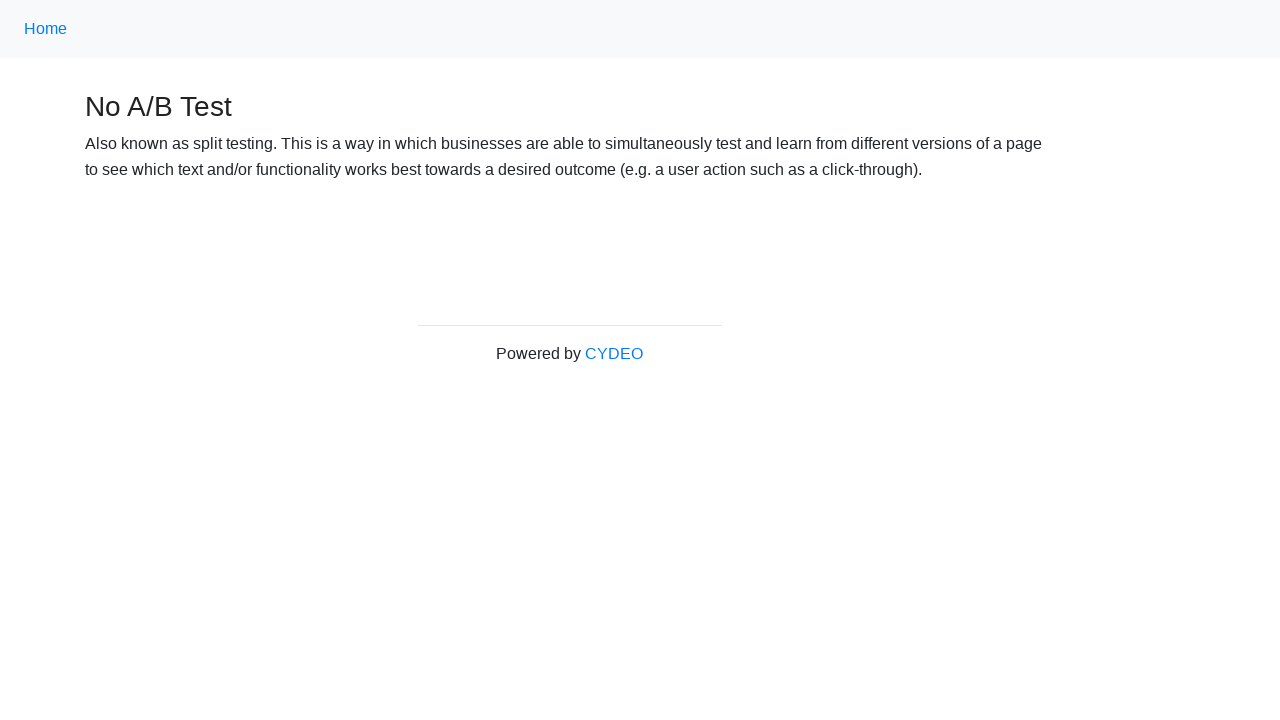

Navigated back to home page using browser back button
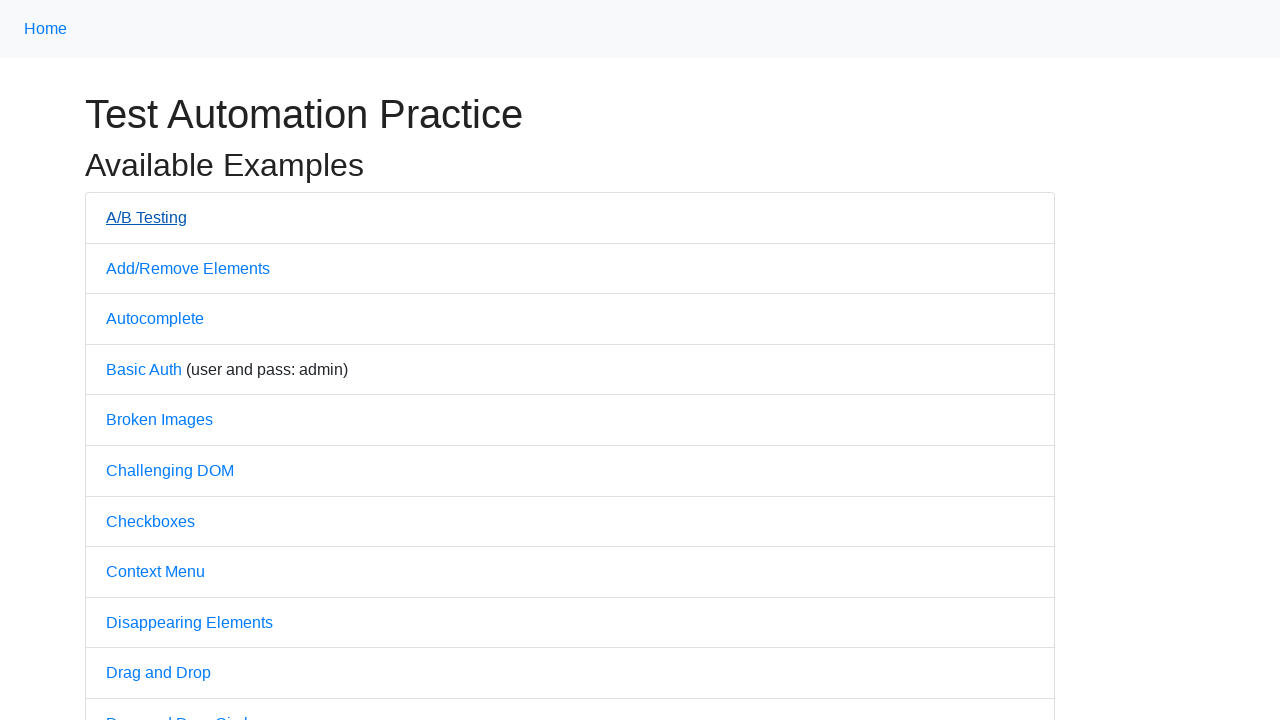

Verified home page title is 'Practice'
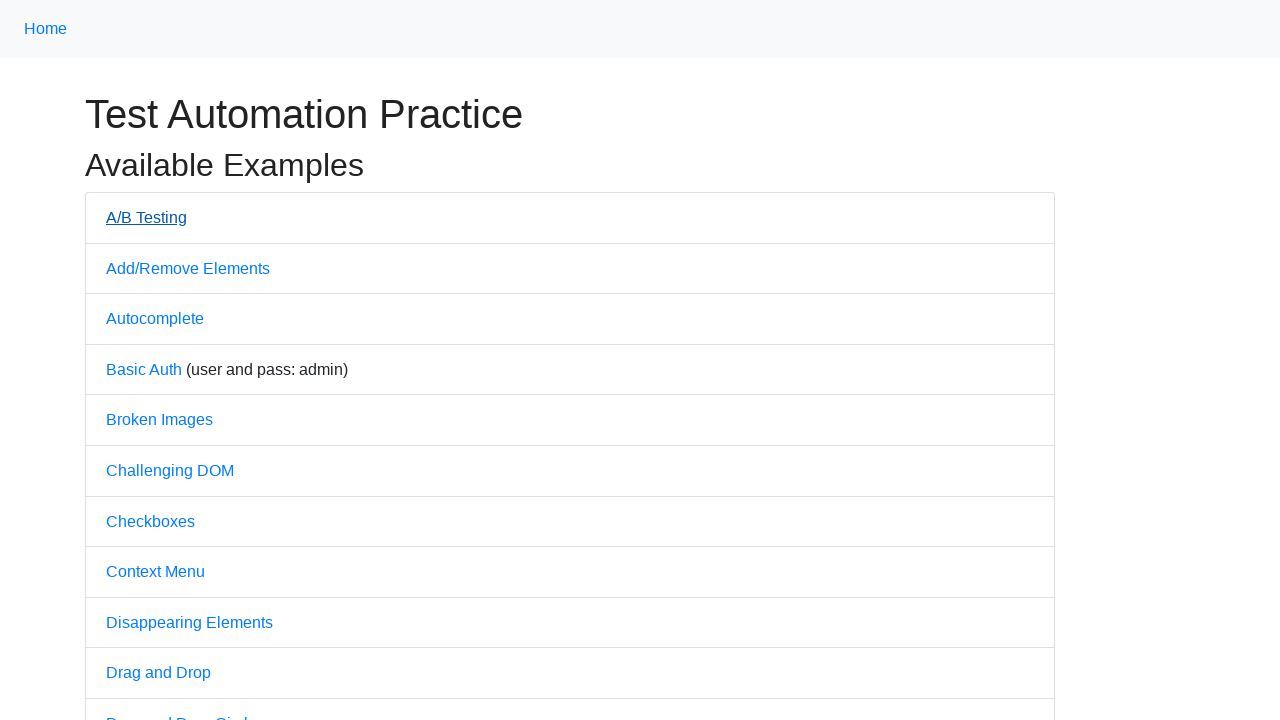

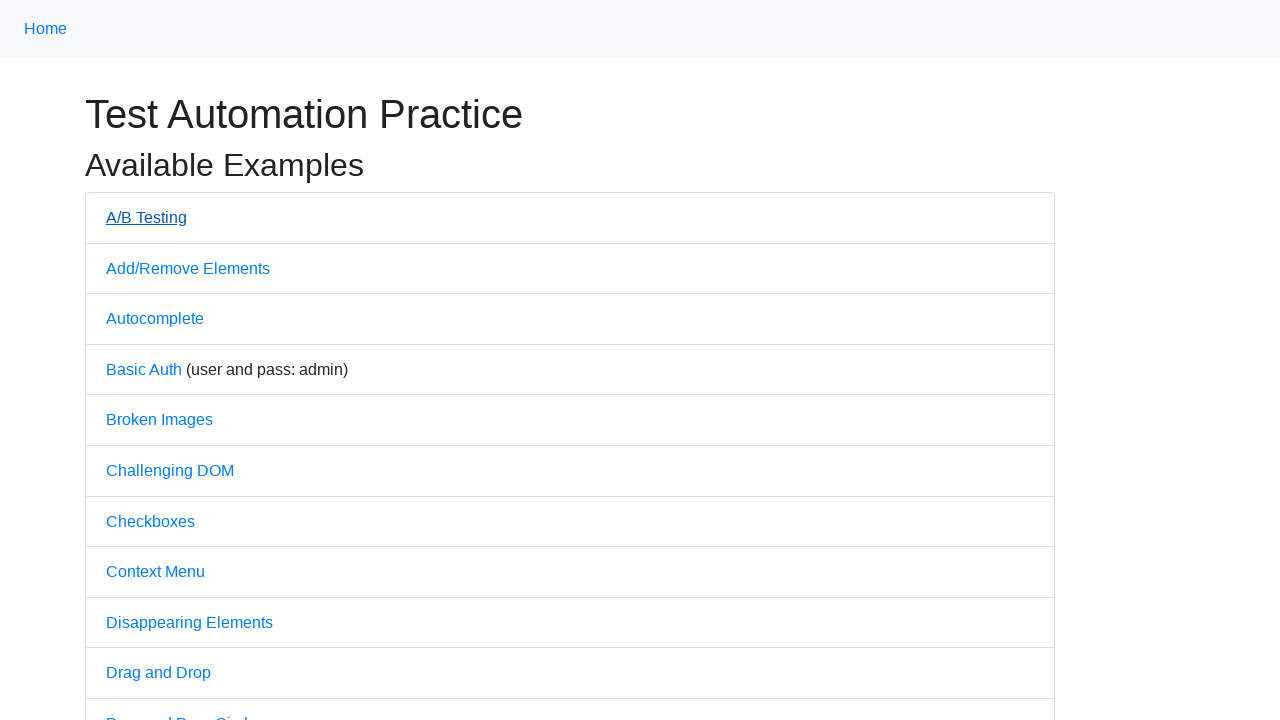